Navigates to Platzi website and verifies the page loads successfully

Starting URL: https://www.platzi.com

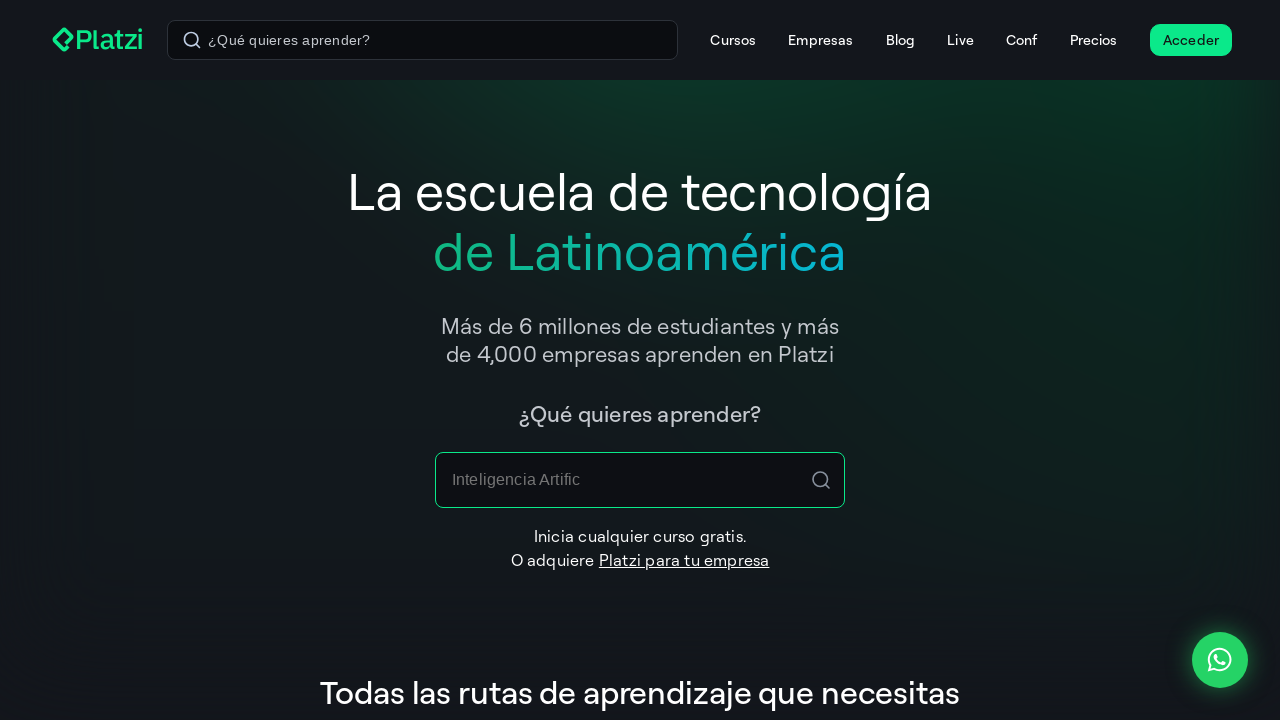

Waited for page DOM content to load
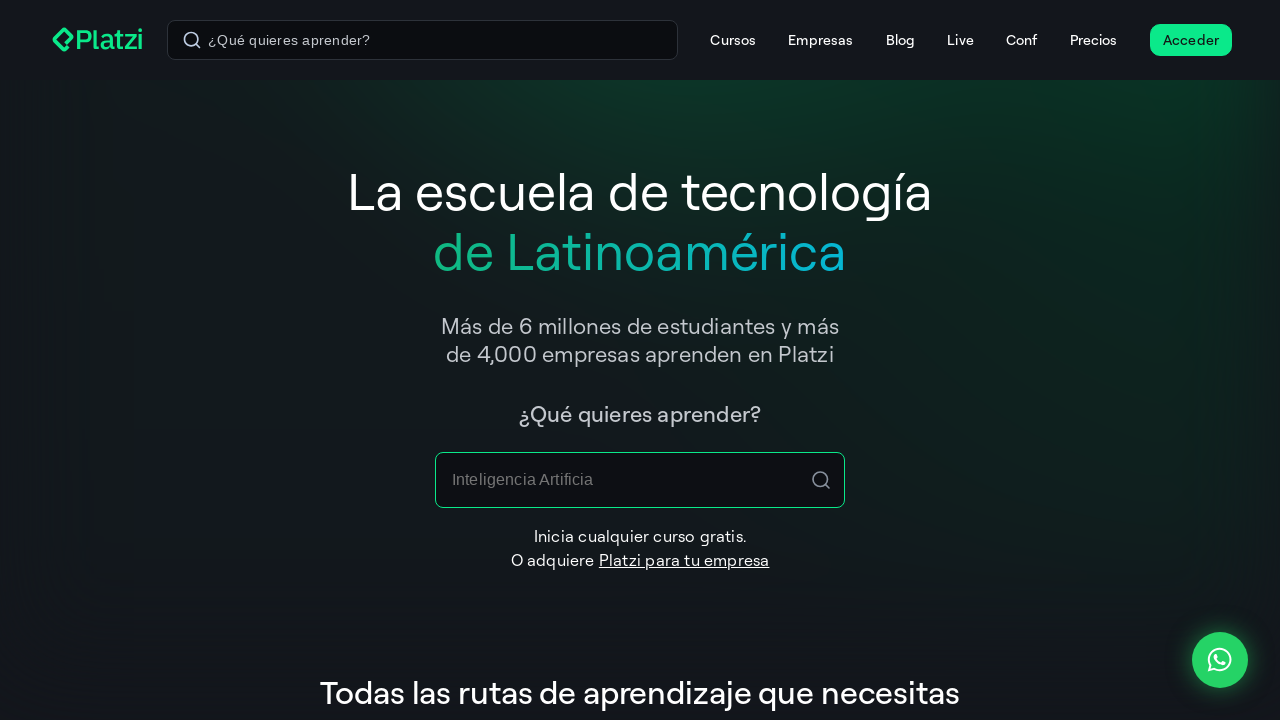

Verified page body element is present
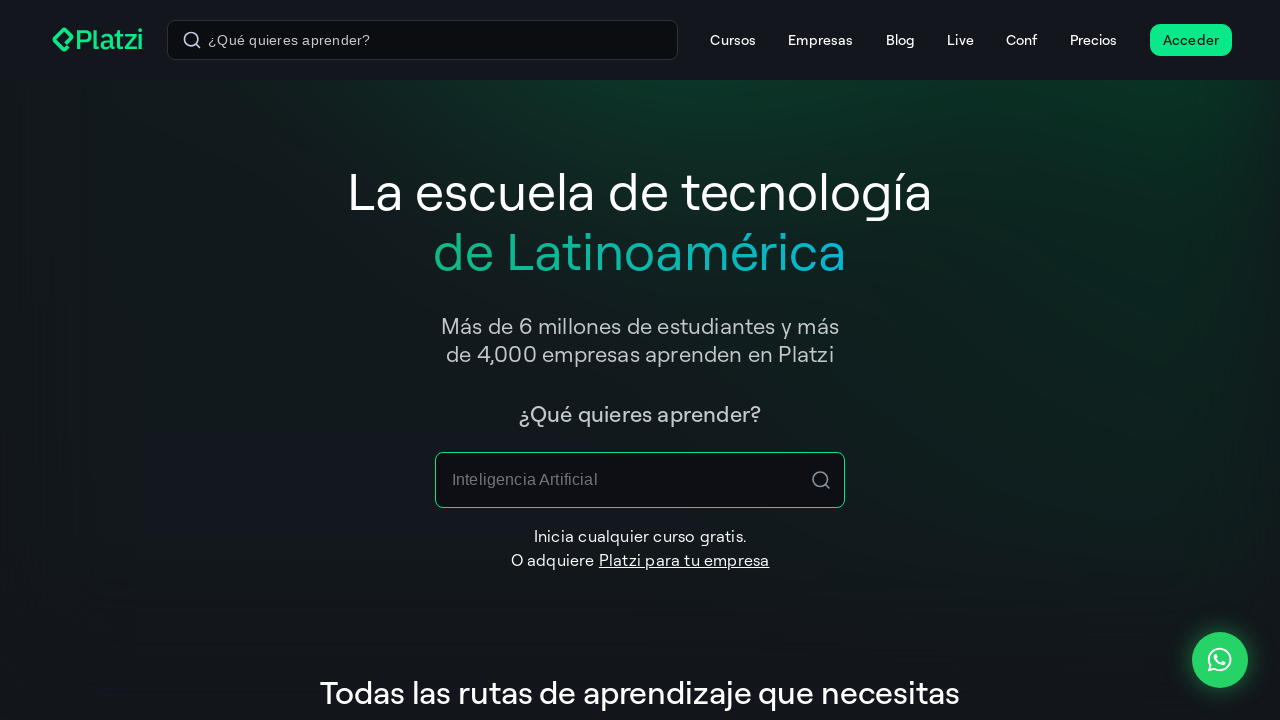

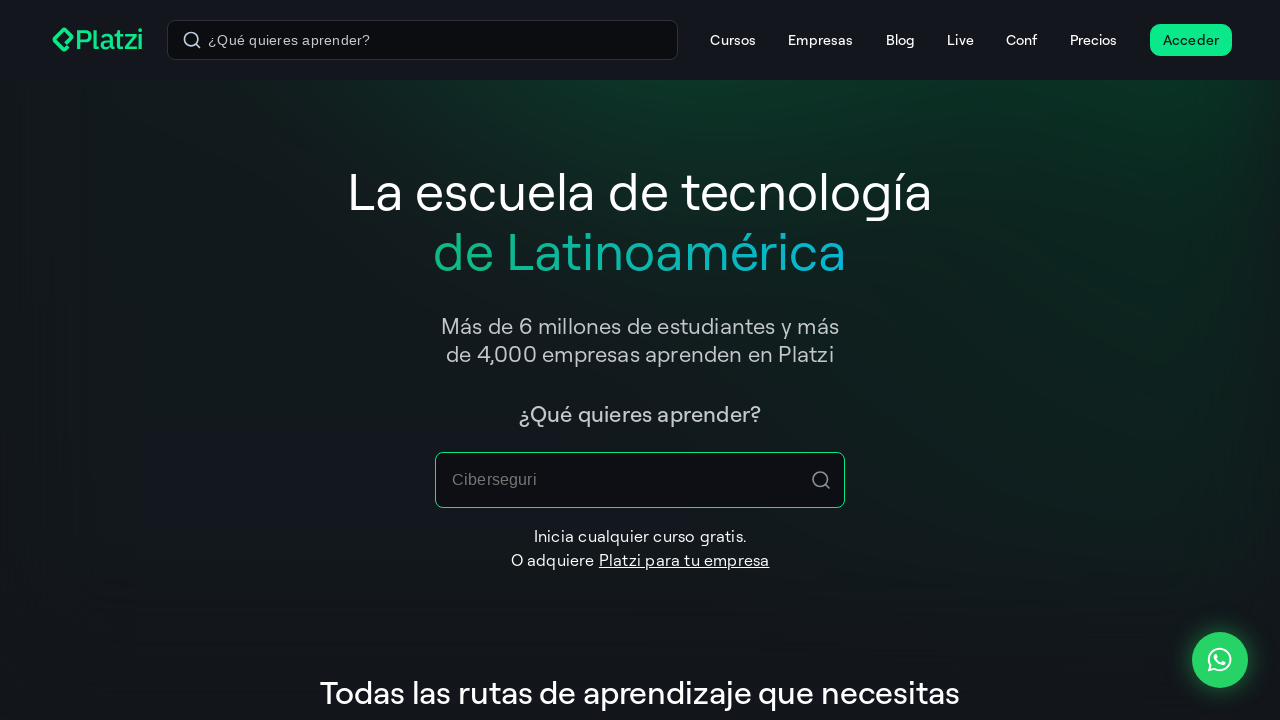